Tests the SpiceJet website navigation by hovering over the Add-ons menu and clicking on the Visa Services submenu item

Starting URL: https://www.spicejet.com

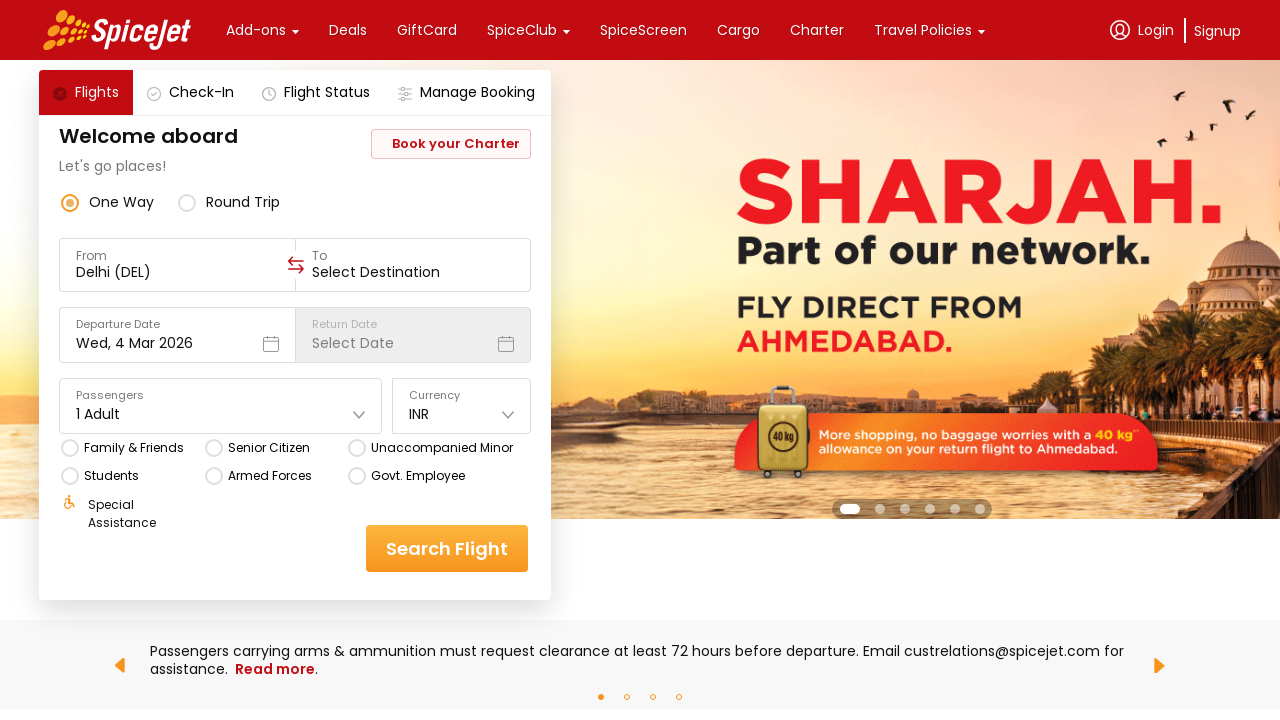

Hovered over Add-ons menu to reveal dropdown at (256, 30) on xpath=//div[text()='Add-ons']
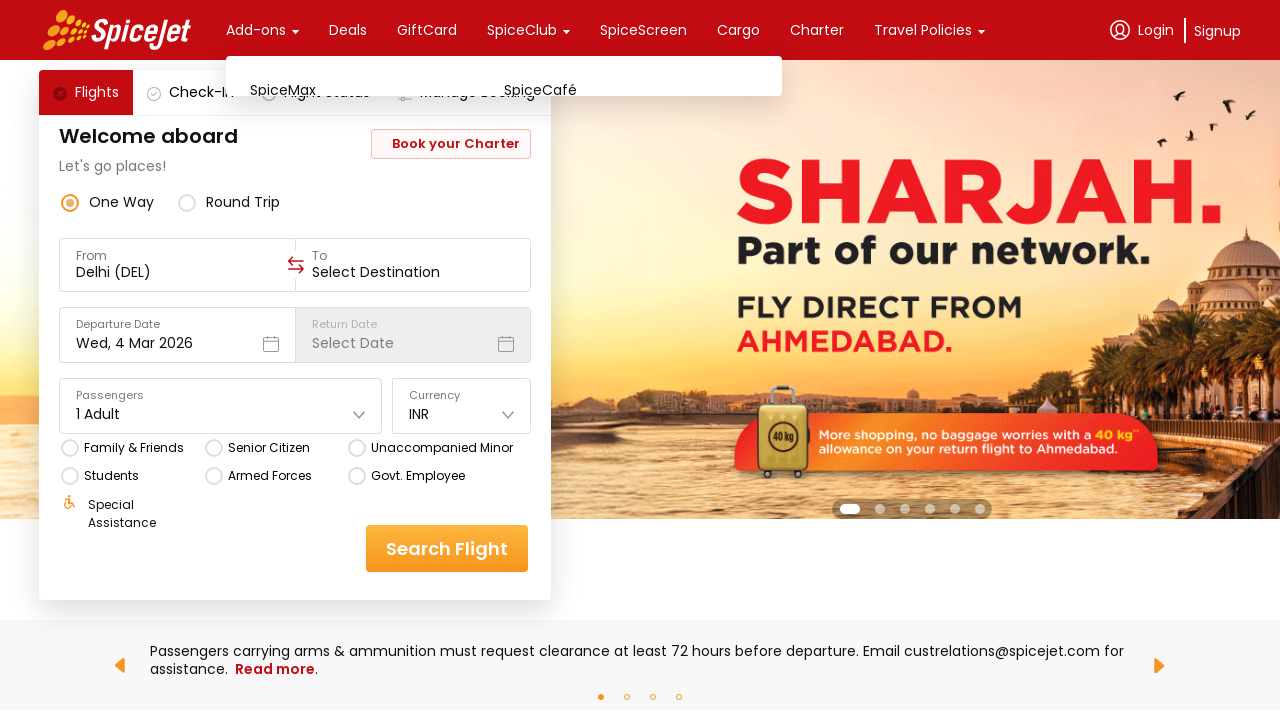

Waited 2 seconds for submenu to appear
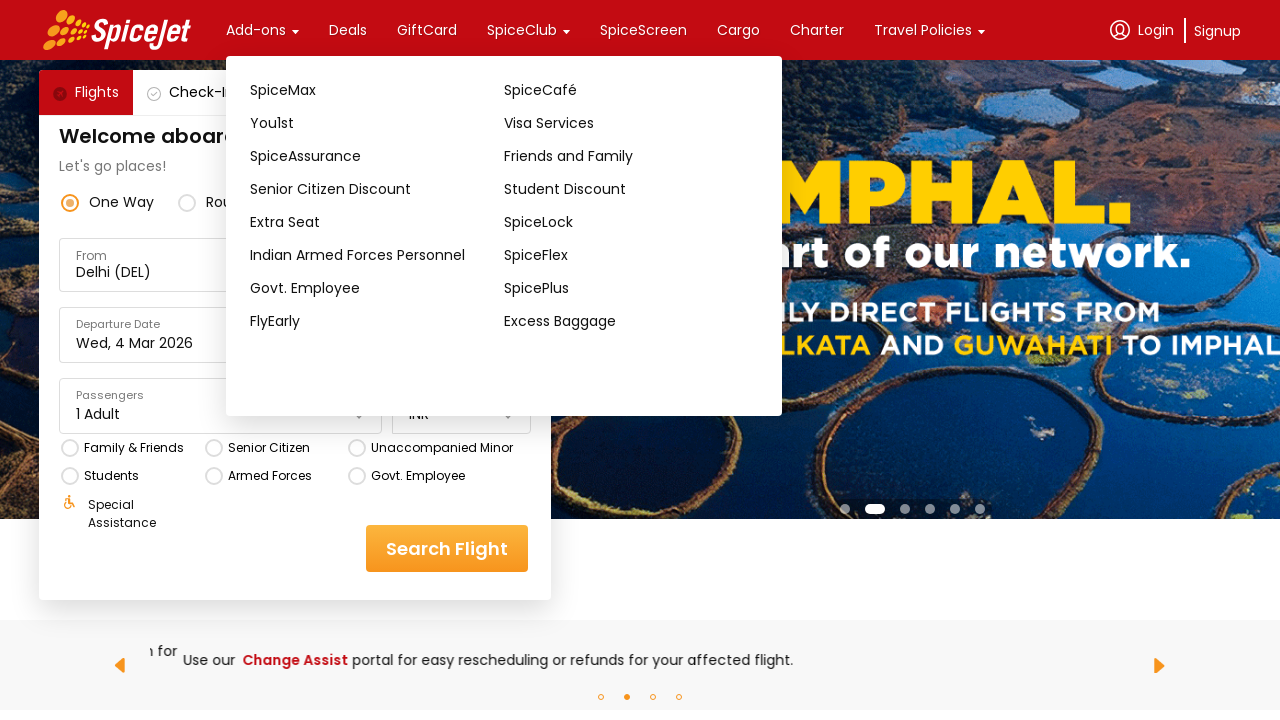

Clicked on Visa Services submenu item at (631, 123) on xpath=//a[contains(@href, 'VisaServices')]/div/div[text()='Visa Services']
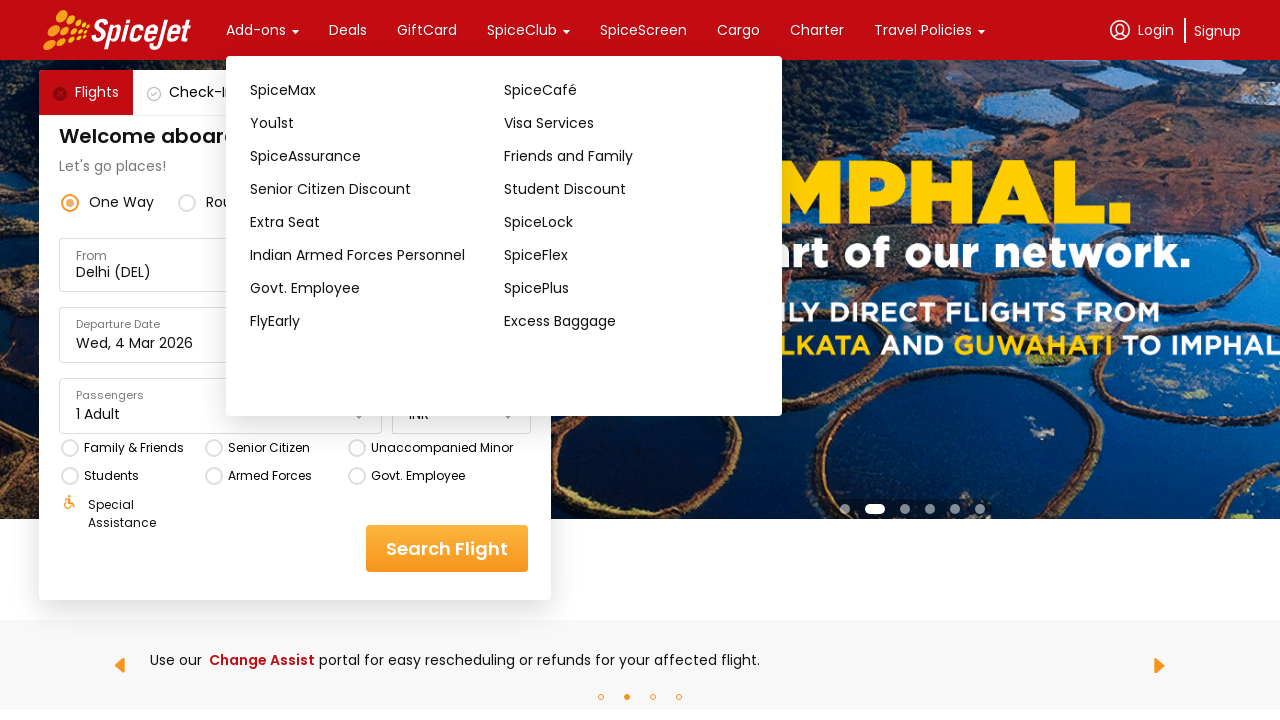

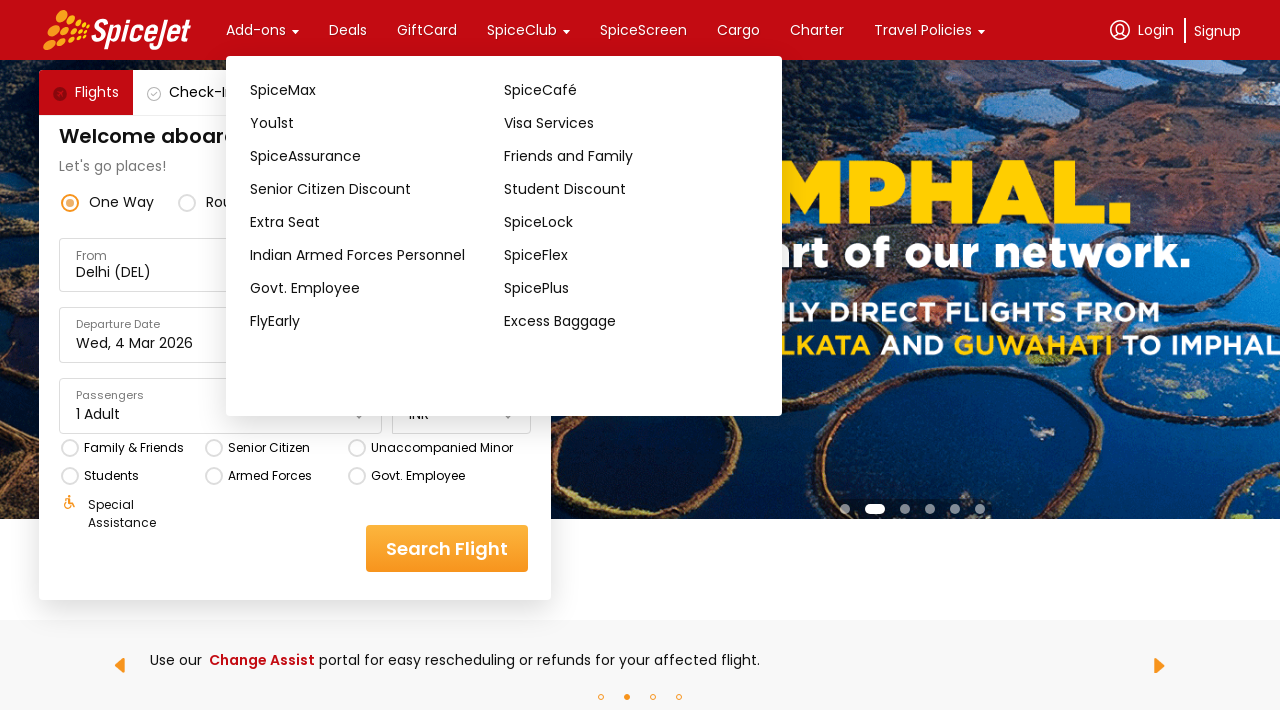